Opens a game emulator page, fills in game ID, and clicks various control buttons (casino, music, sfx) to configure and launch a game

Starting URL: https://emulator.rubicon.vsslots.com/

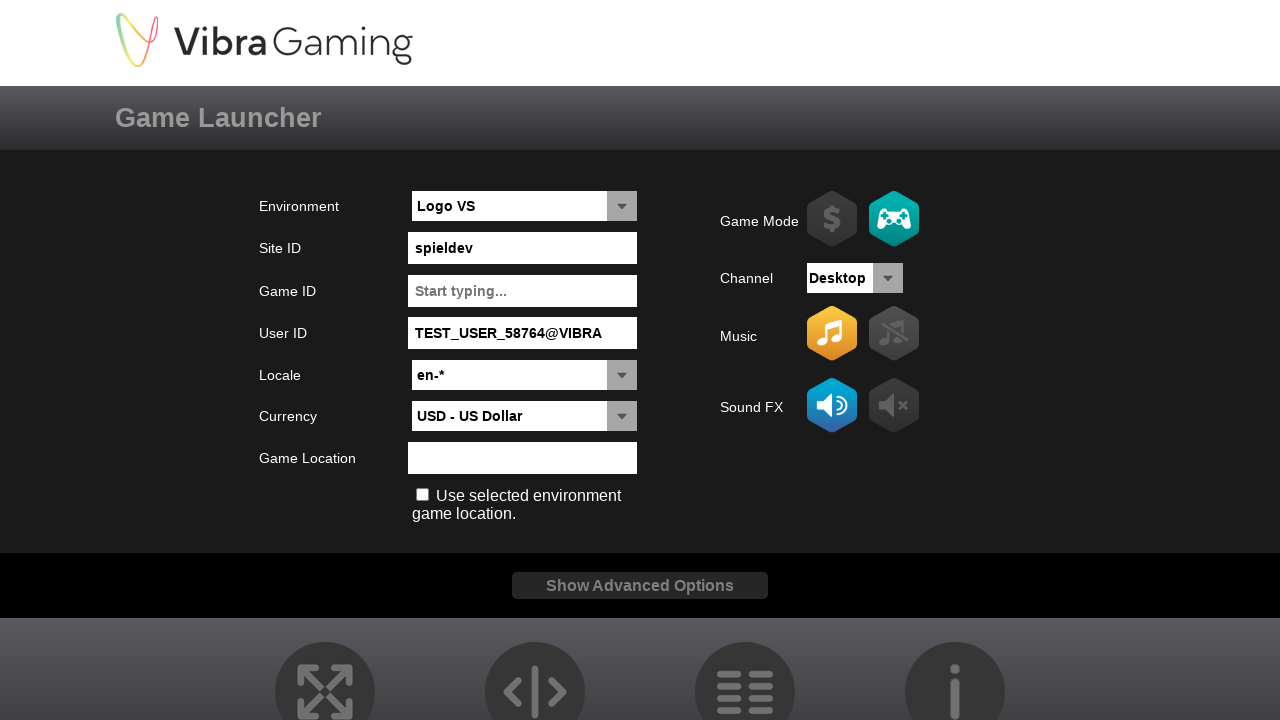

Game ID field loaded
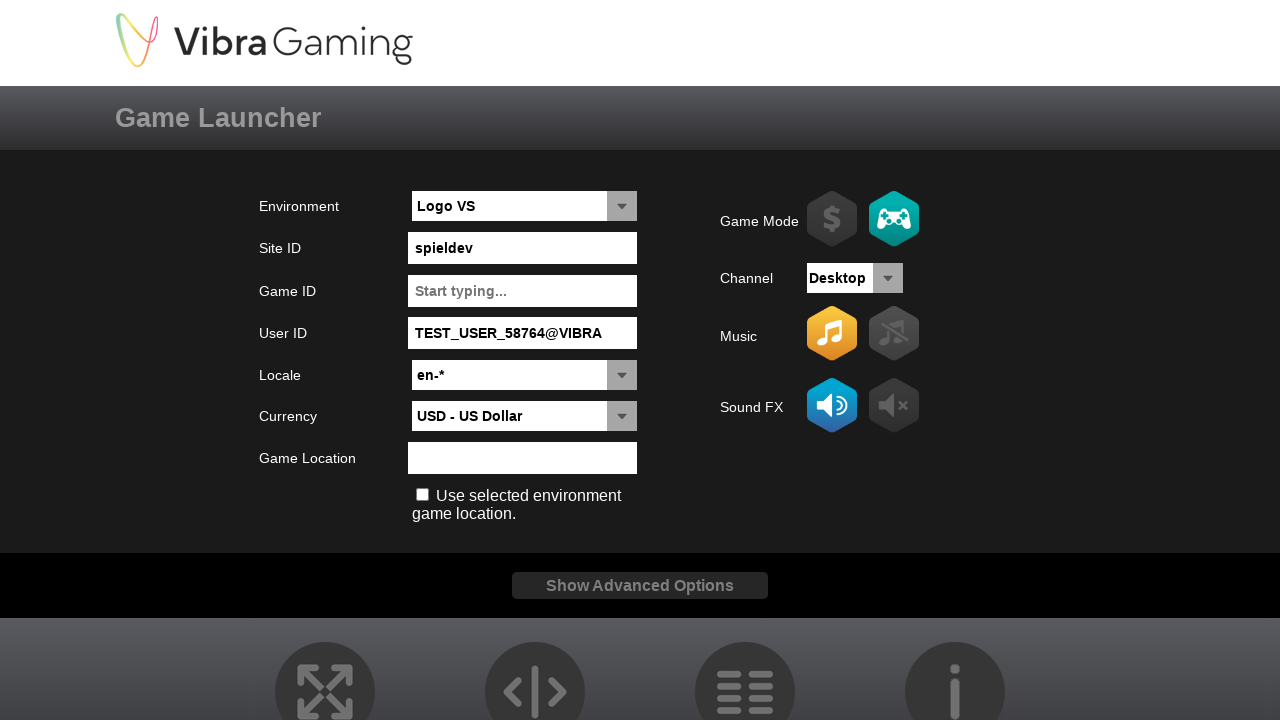

Filled game ID field with 'chocolate' on #txtGameId
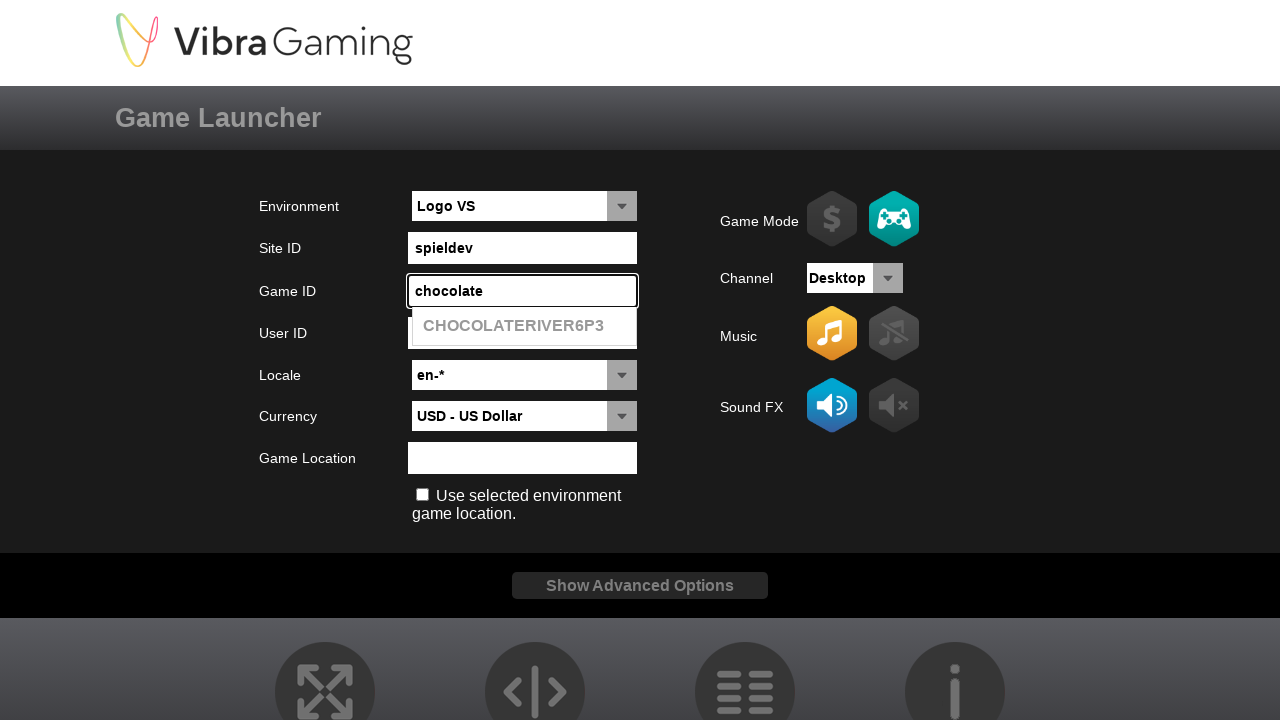

Clicked broker location field at (423, 495) on #txtBrokerLocation
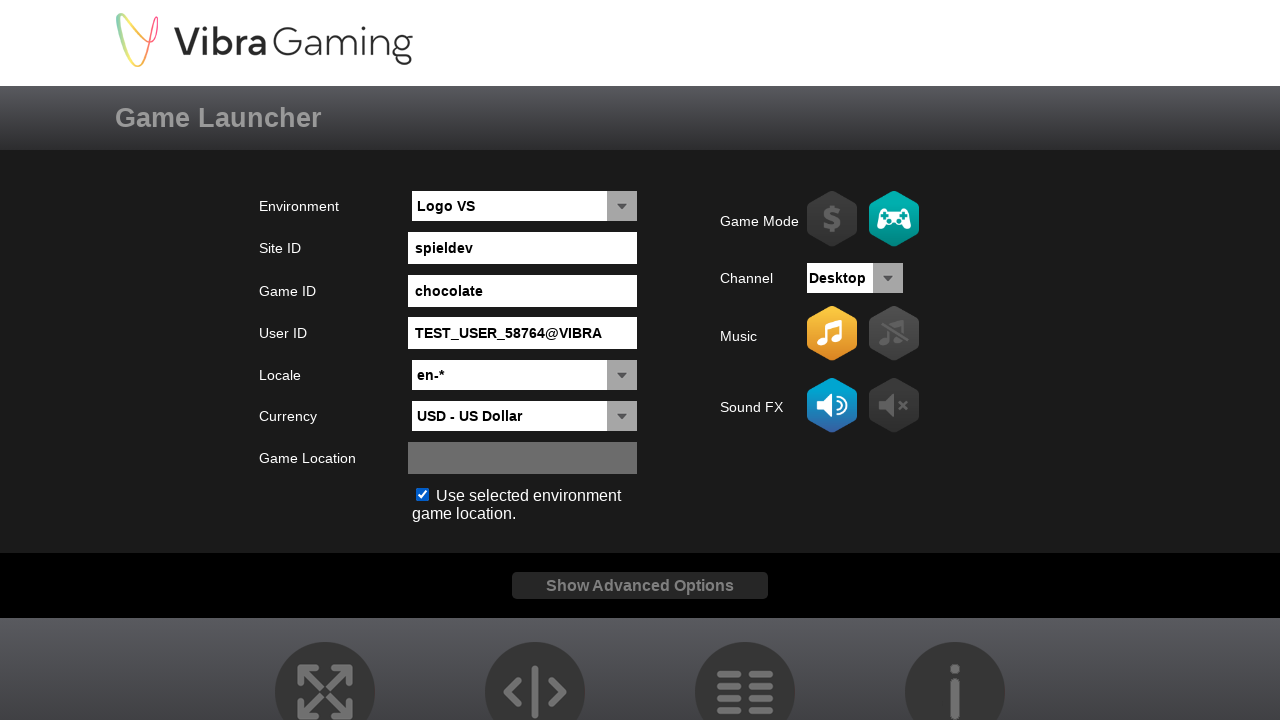

Toggled music button at (832, 333) on #iconMusicOn
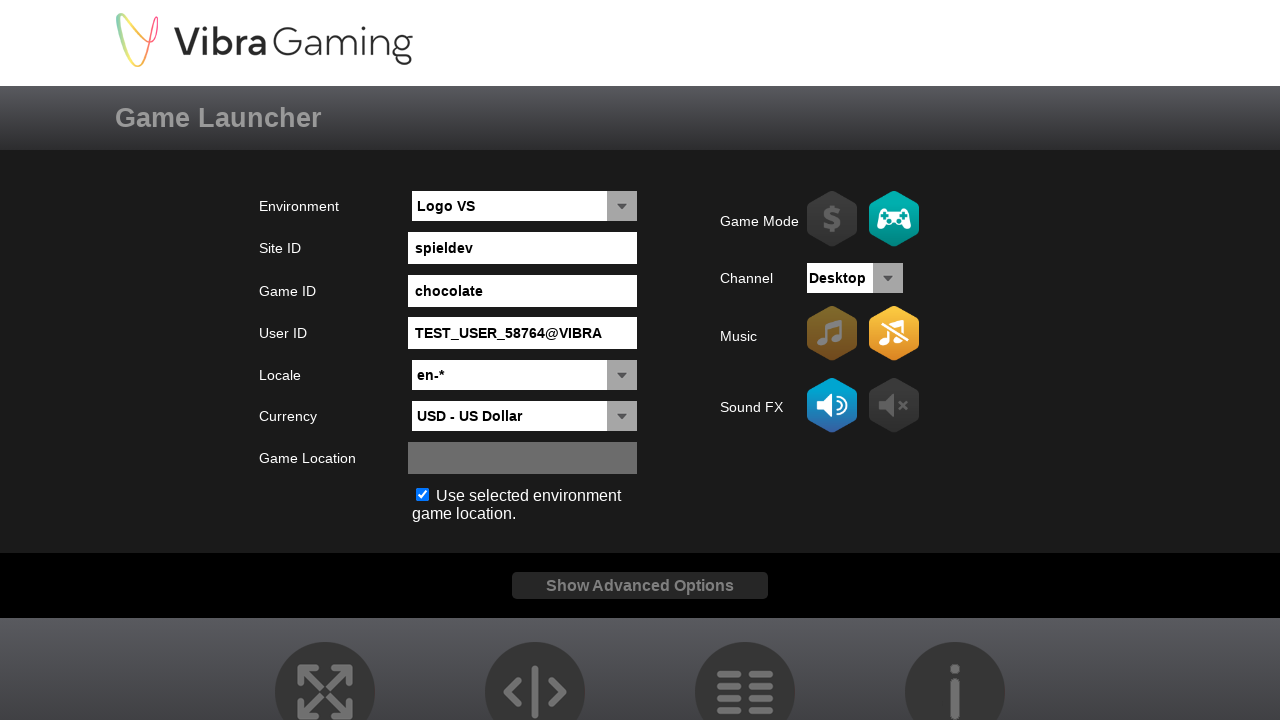

Toggled SFX button at (832, 405) on #iconSFXOn
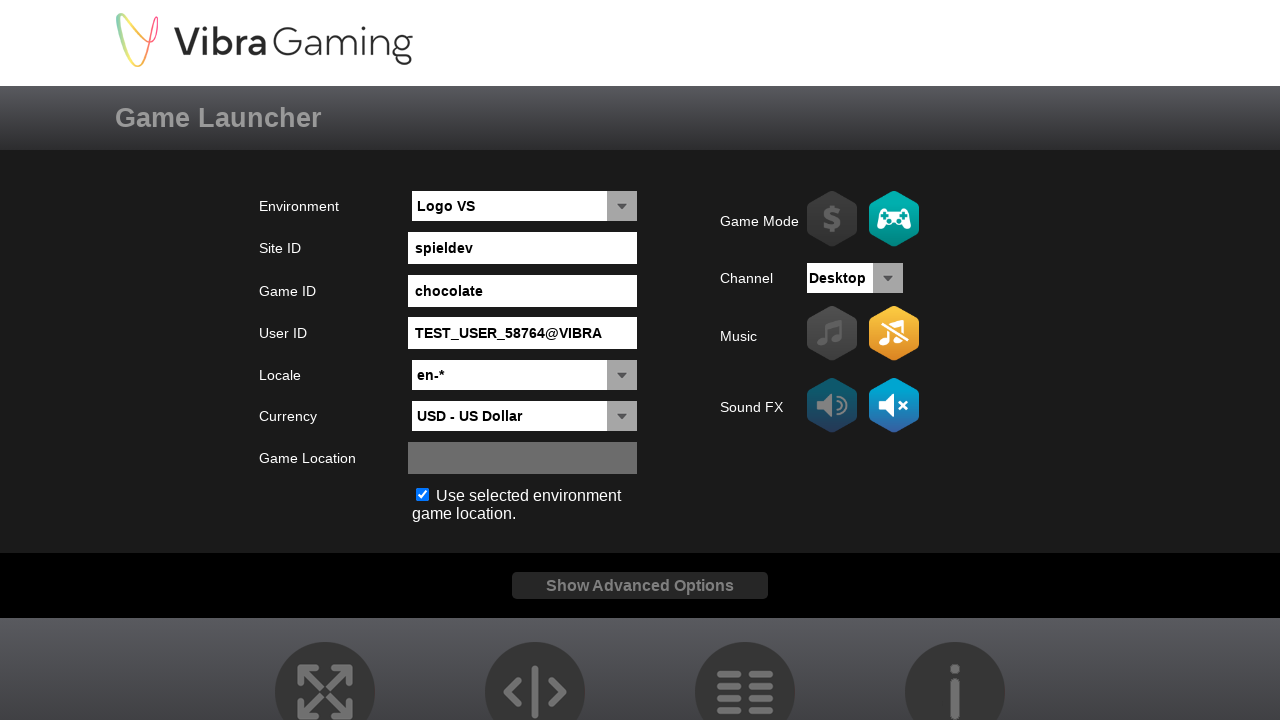

Clicked casino button to launch game at (745, 670) on #iconCasino
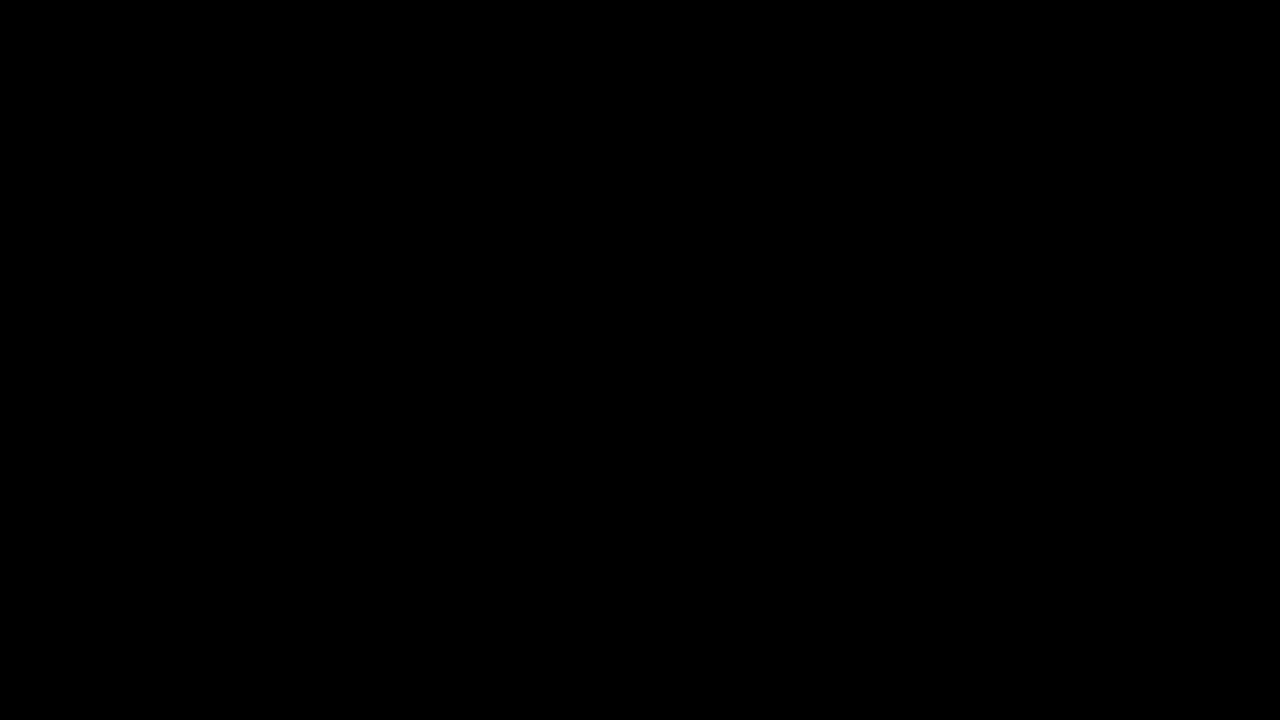

Waited for game launch to complete
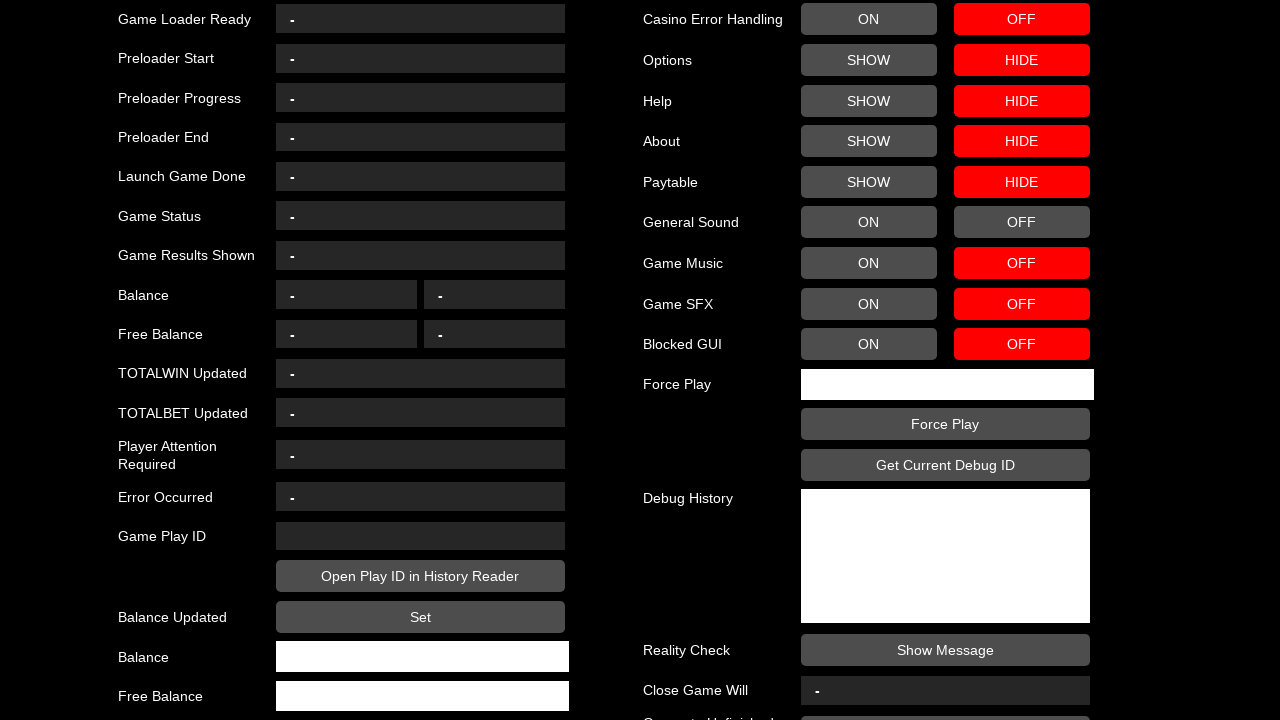

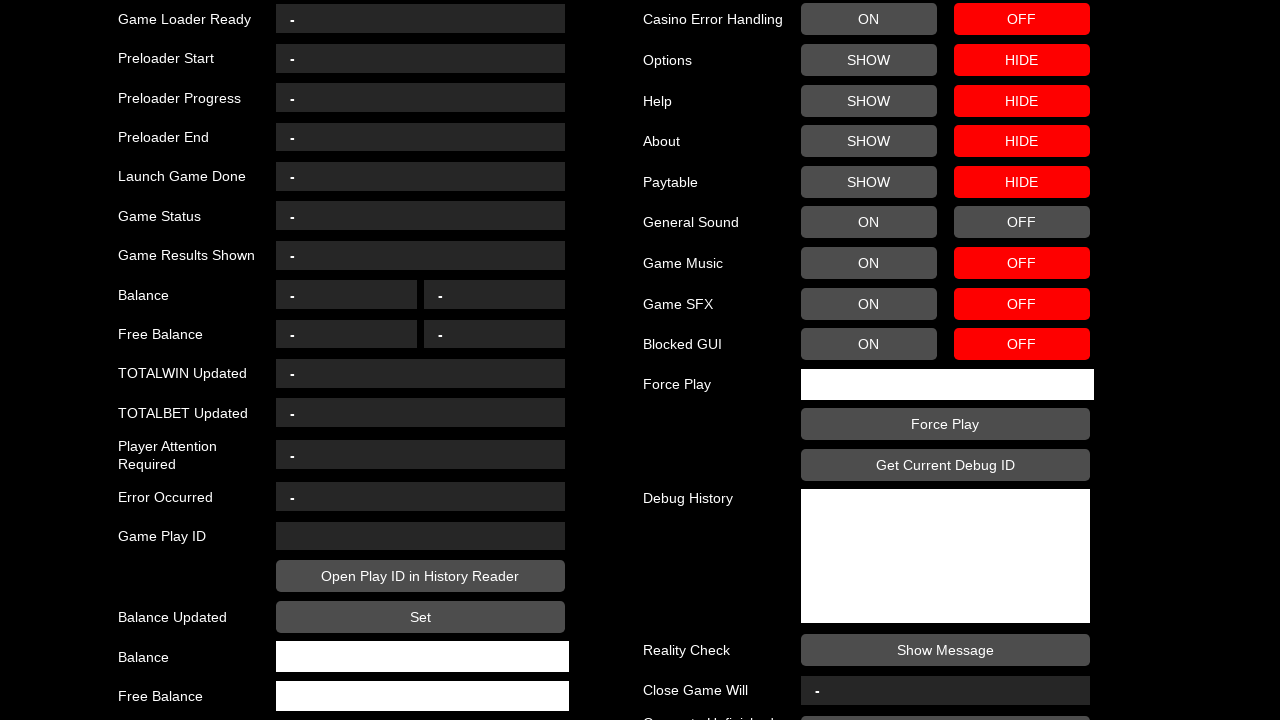